Tests checkbox functionality by clicking to select and deselect a checkbox, verifying its state changes, and counting total checkboxes on the page

Starting URL: https://rahulshettyacademy.com/AutomationPractice/

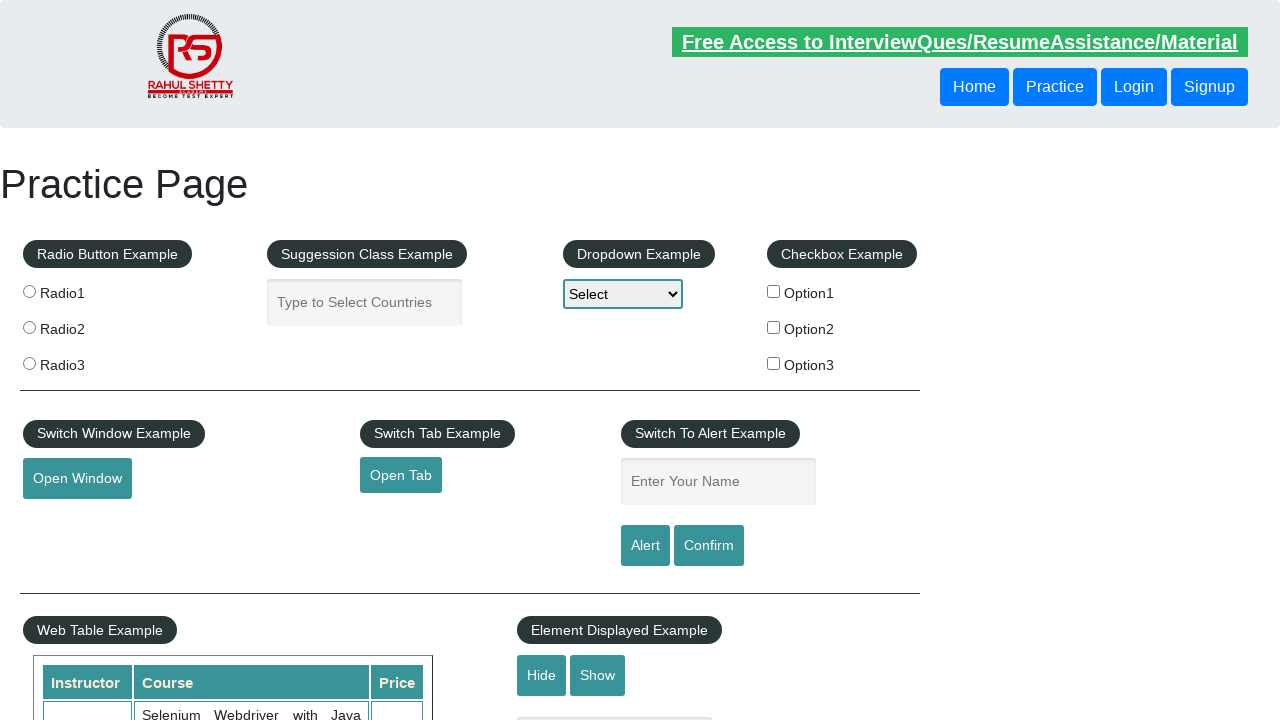

Clicked checkbox #checkBoxOption1 to select it at (774, 291) on #checkBoxOption1
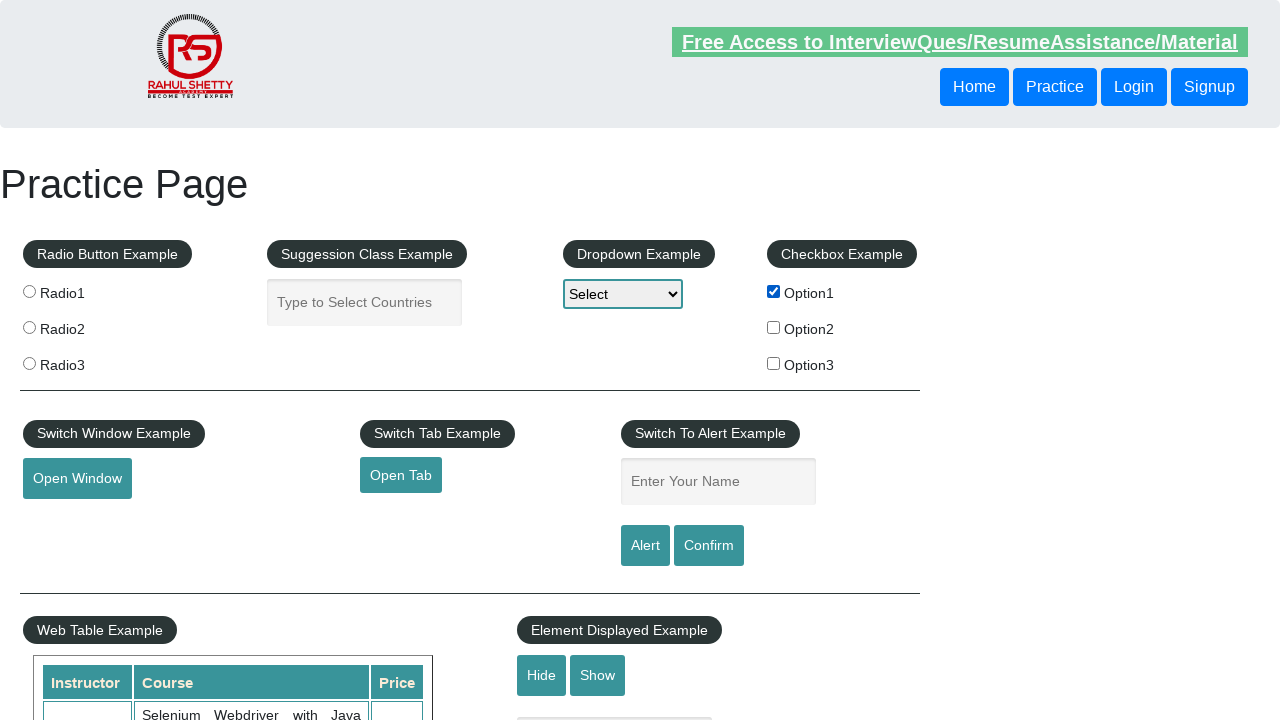

Verified checkbox #checkBoxOption1 is selected
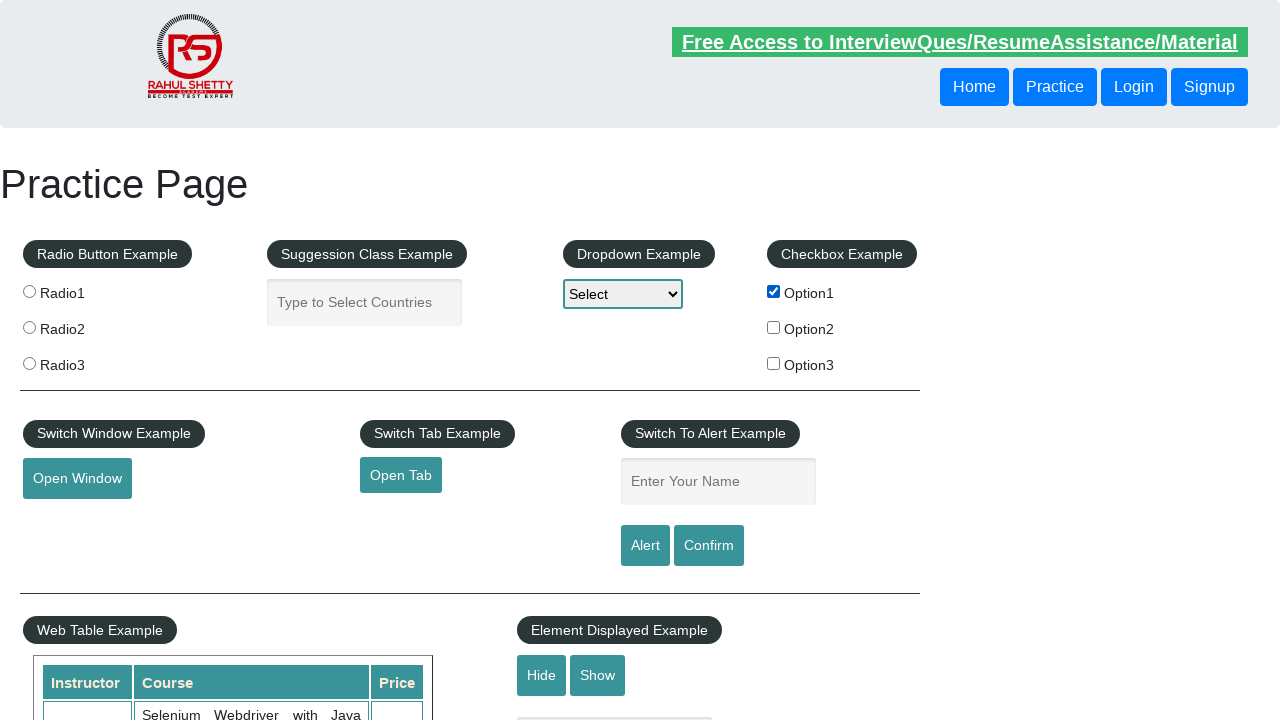

Clicked checkbox #checkBoxOption1 to deselect it at (774, 291) on #checkBoxOption1
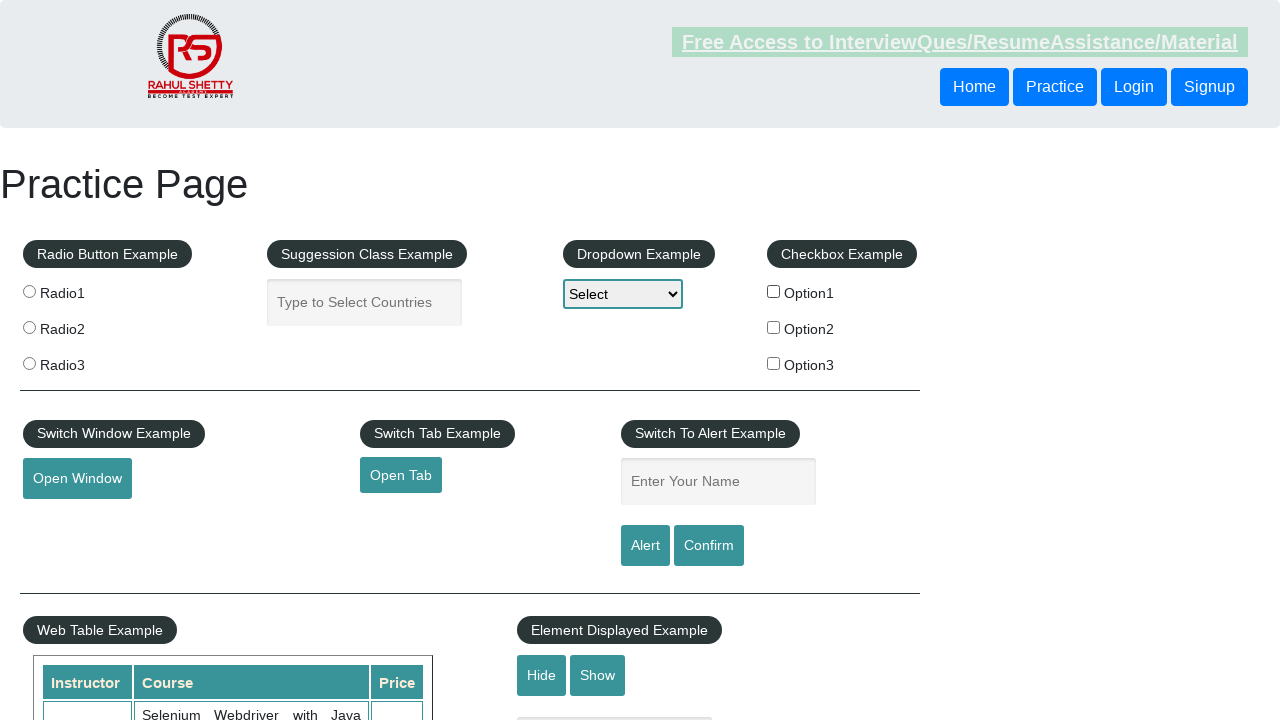

Verified checkbox #checkBoxOption1 is deselected
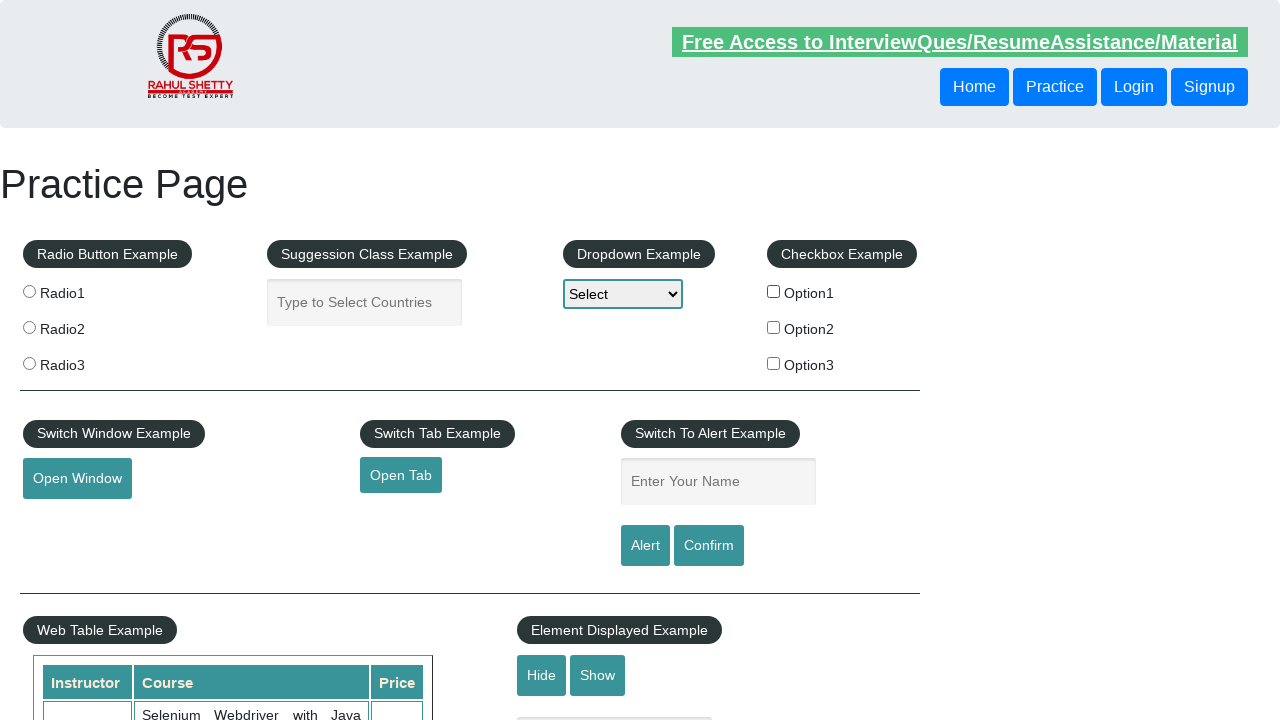

Counted total checkboxes on the page
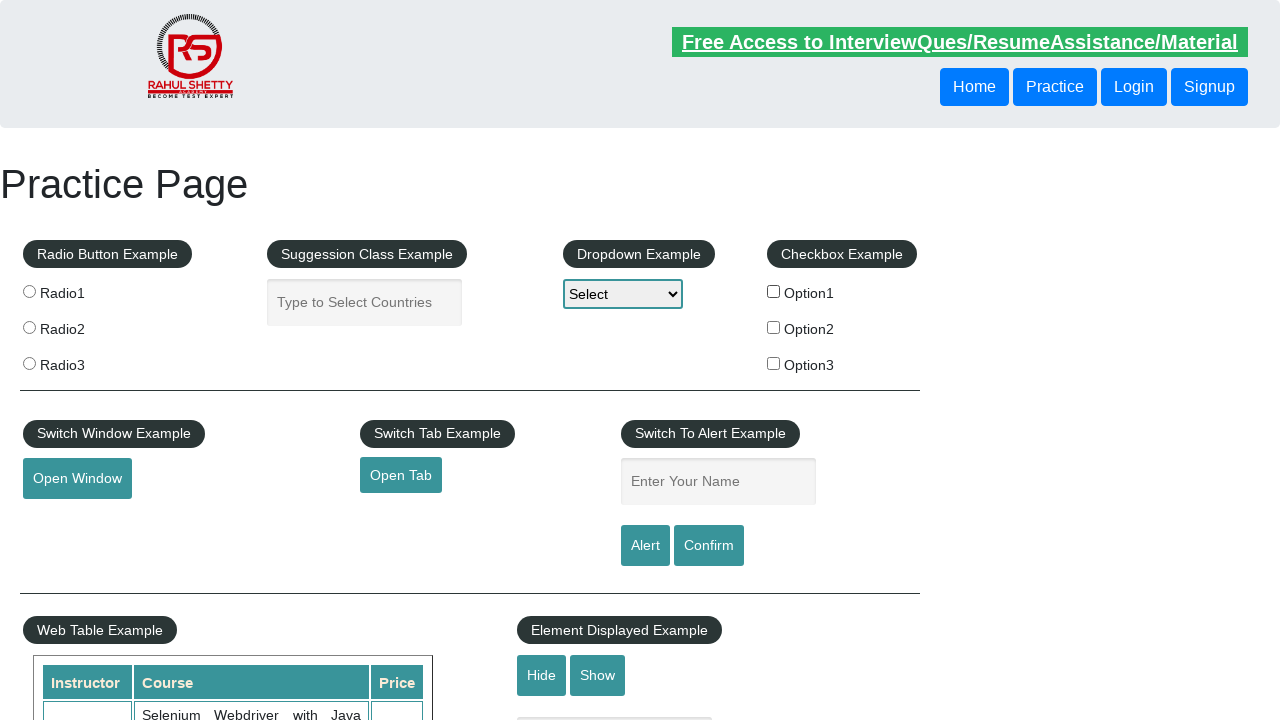

Verified total checkbox count is 3
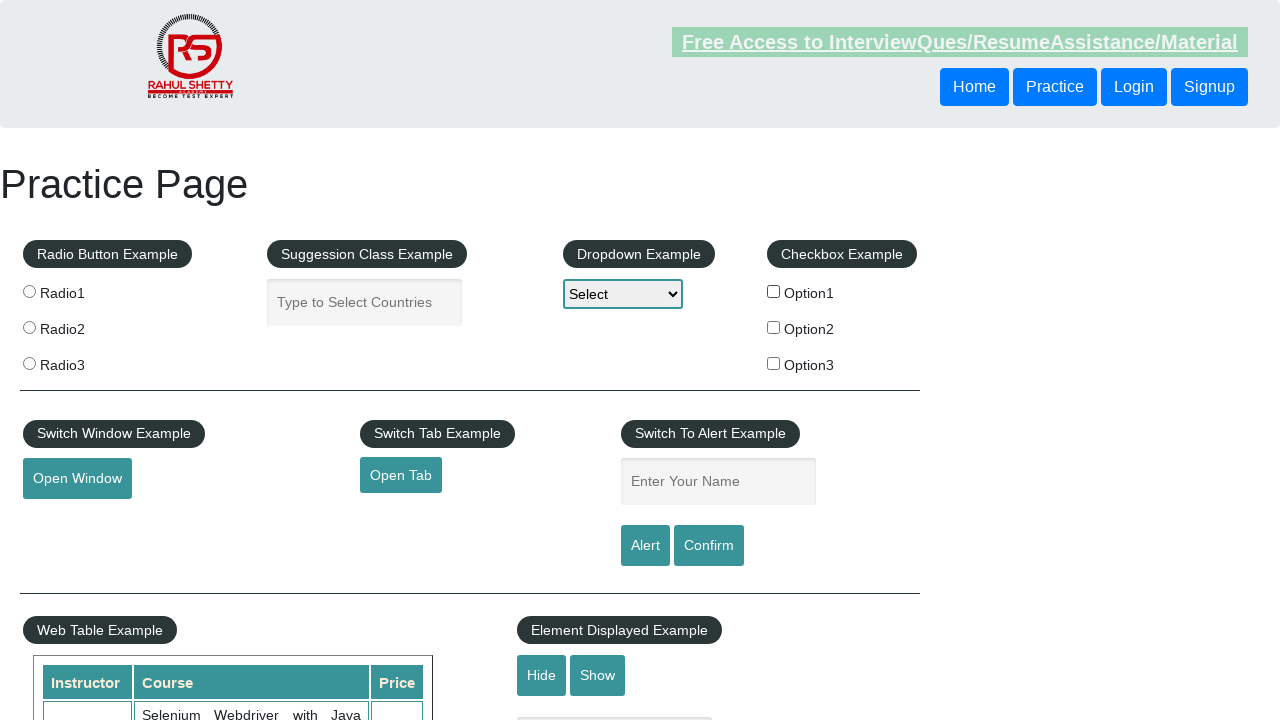

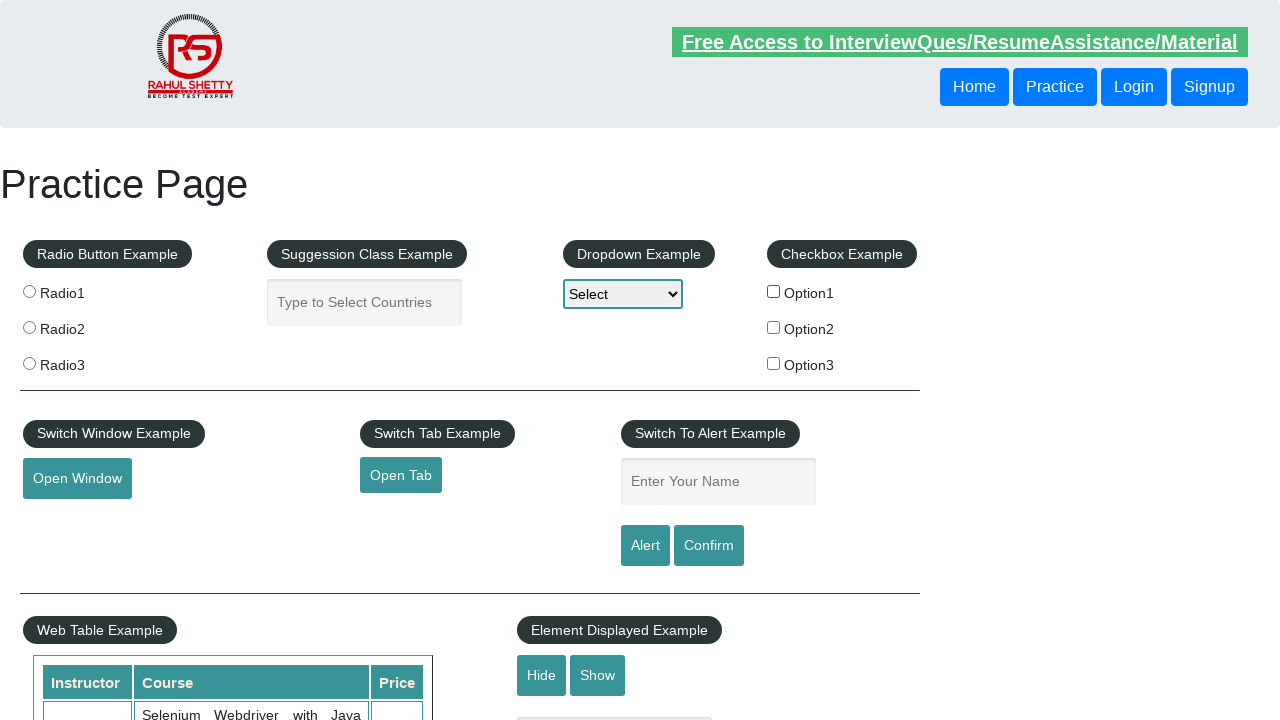